Verifies that table rows containing specific user data (John Smith, Jordan Mathews, Kevin Mathews) are present and locatable using XPath on the practice page.

Starting URL: https://selectorshub.com/xpath-practice-page/

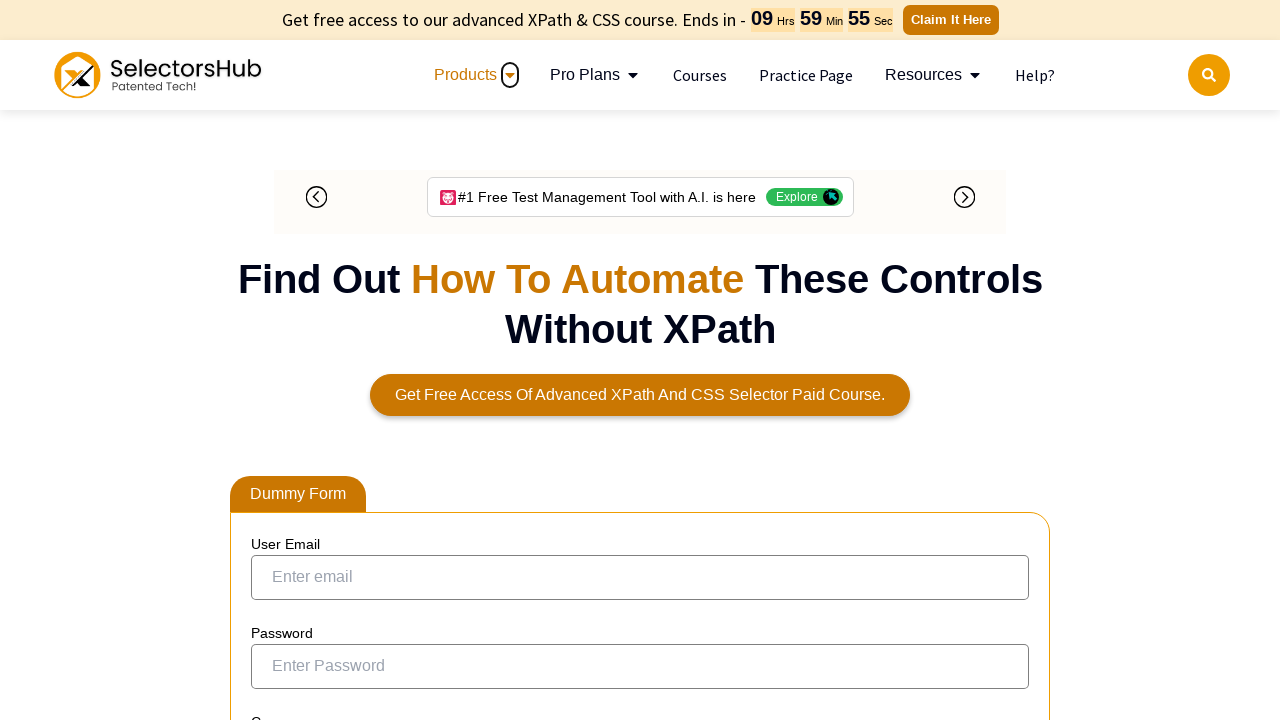

Waited for and verified John Smith row is present using XPath
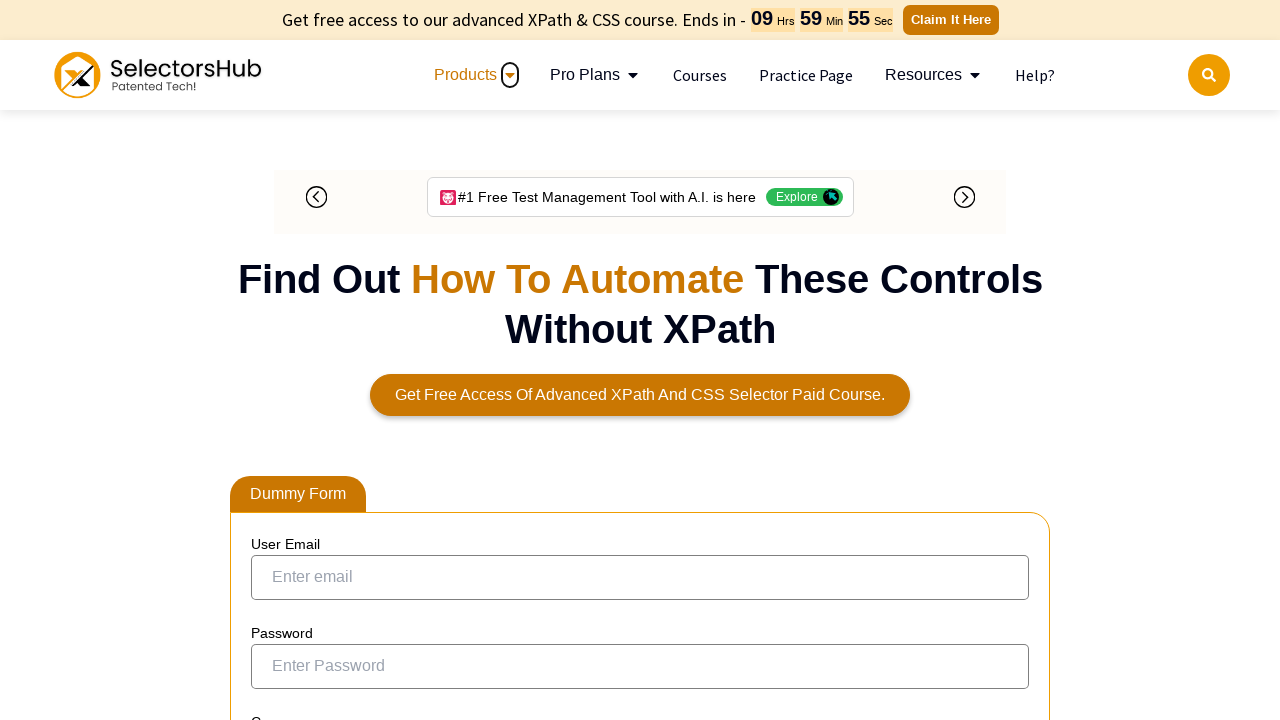

Waited for and verified Jordan Mathews row is present using XPath
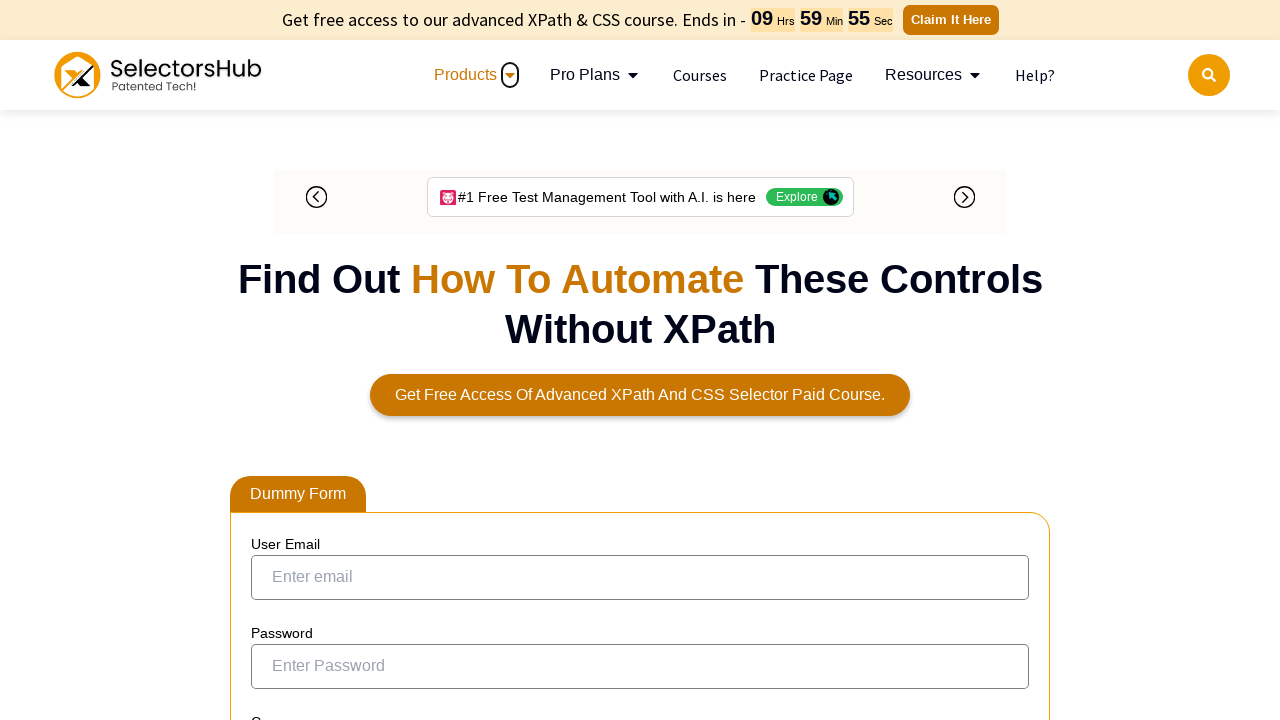

Waited for and verified Kevin Mathews row (last 'plan rit' row) is present using XPath
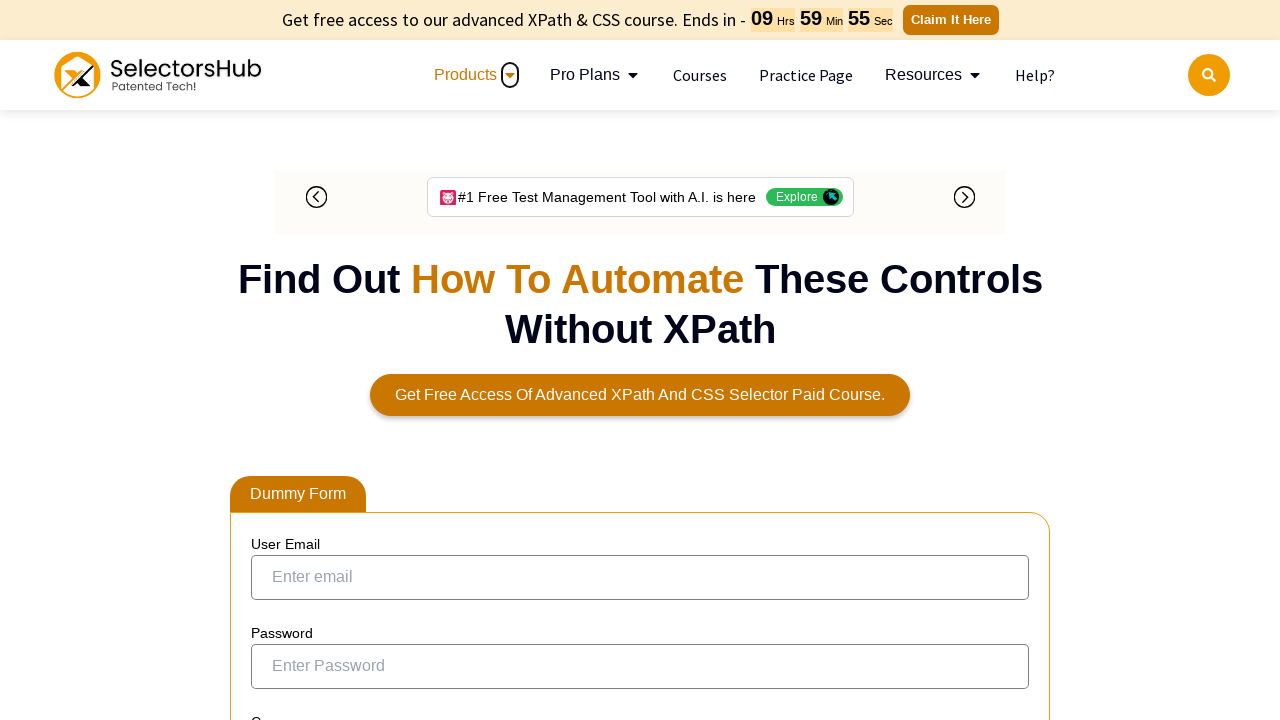

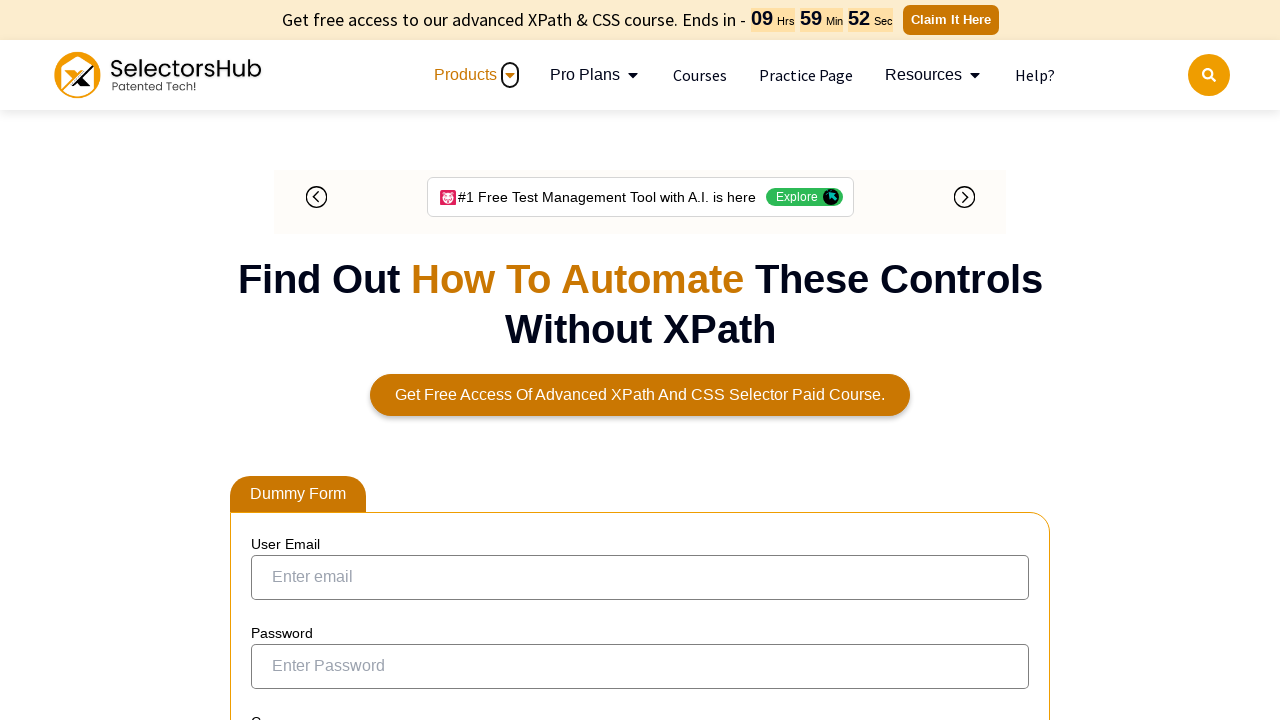